Tests accepting a JavaScript alert by clicking the first button and verifying the success message appears

Starting URL: https://the-internet.herokuapp.com/javascript_alerts

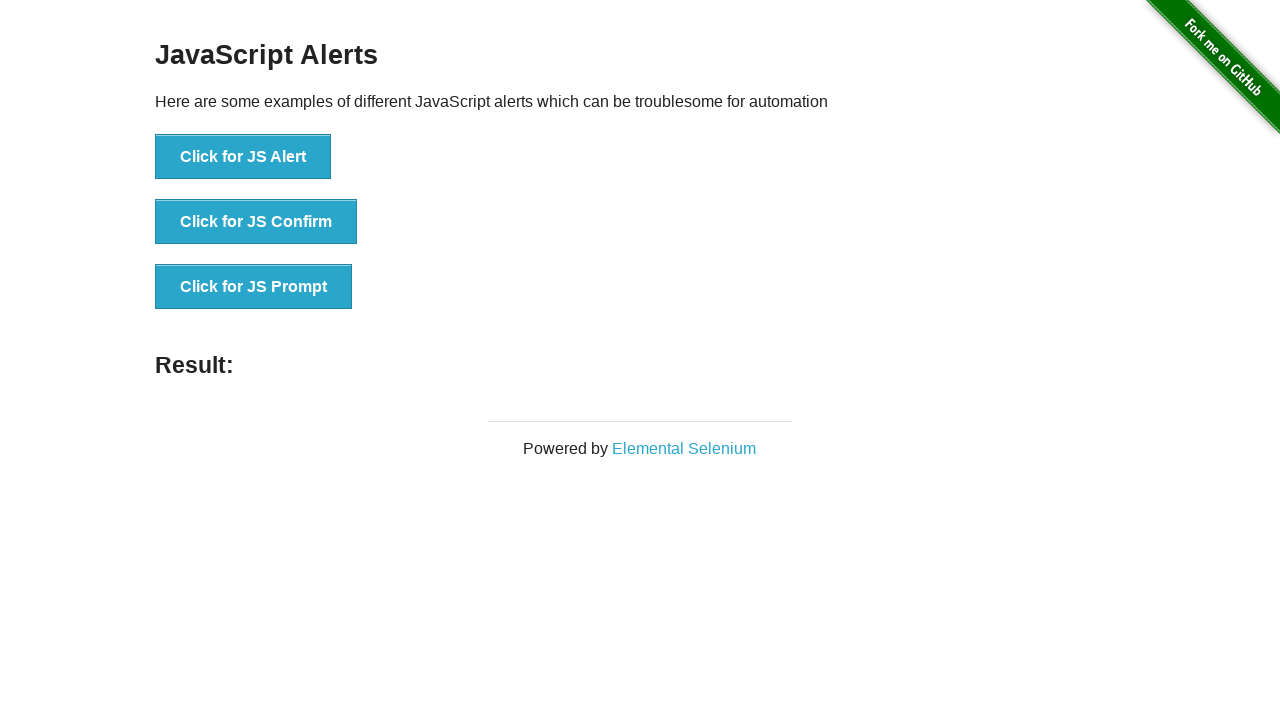

Clicked button to trigger JavaScript alert at (243, 157) on text='Click for JS Alert'
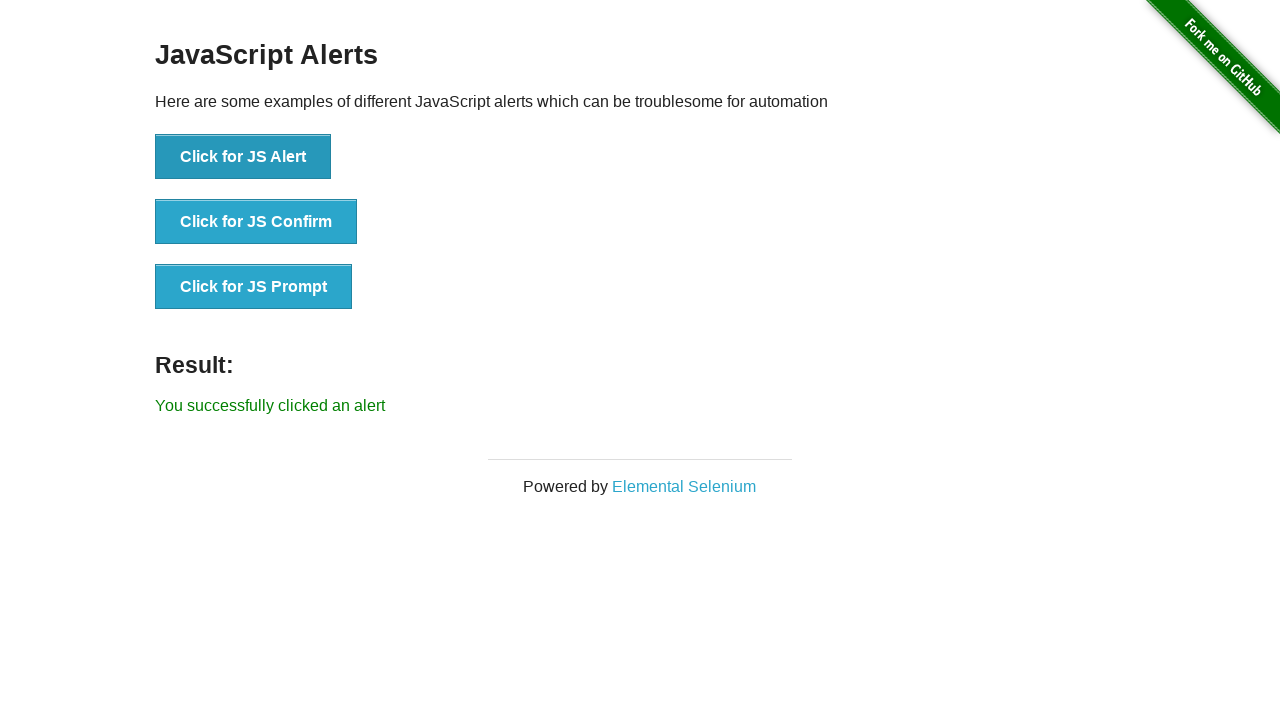

Set up dialog handler to accept alert
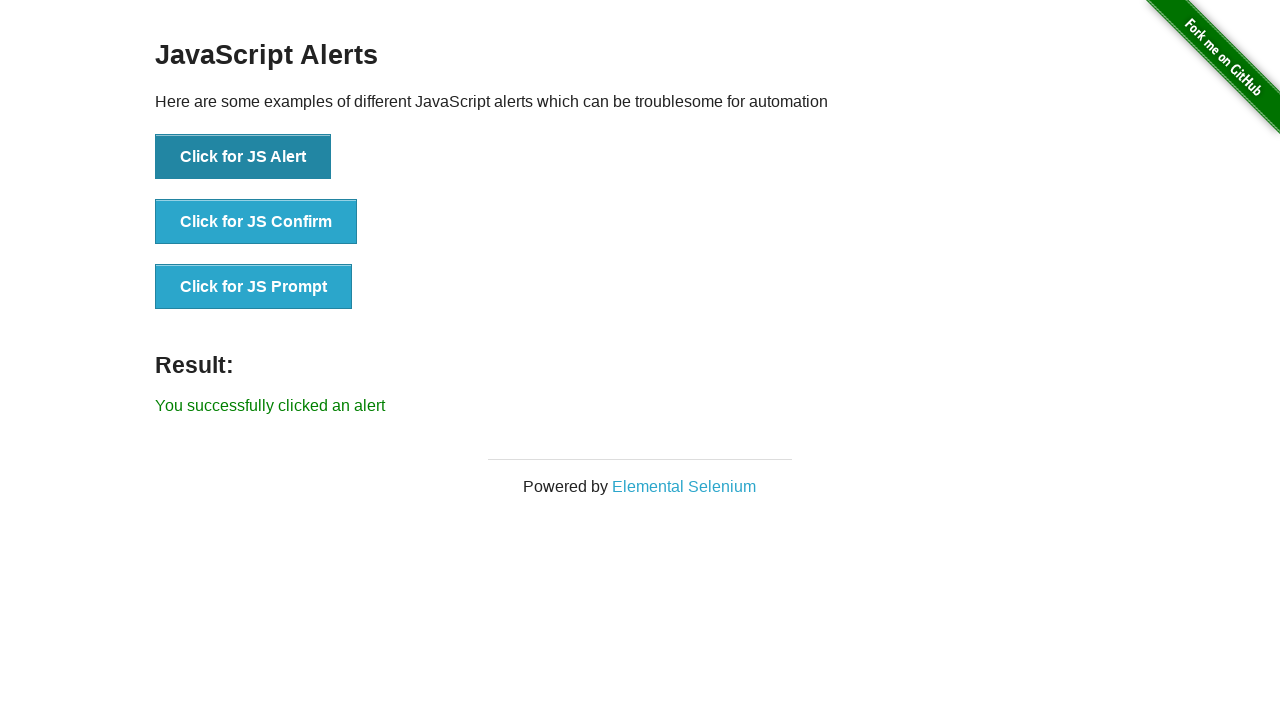

Waited for result message element to appear
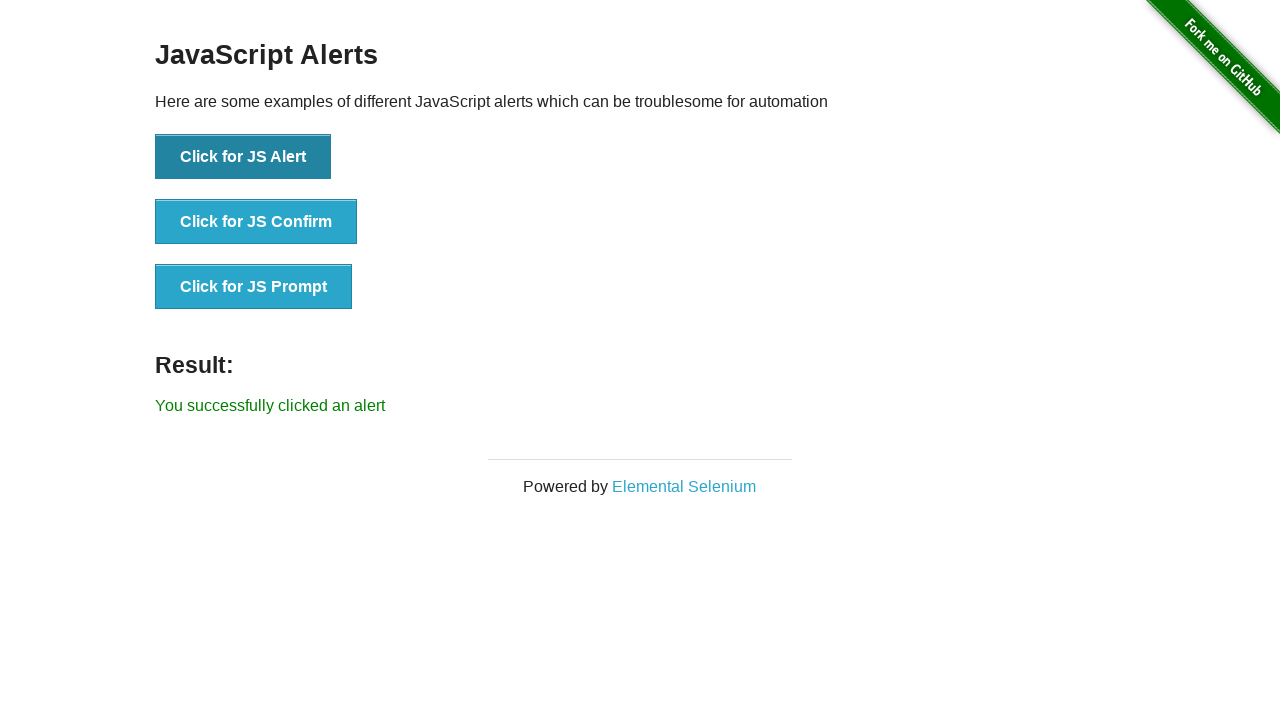

Verified result message is visible
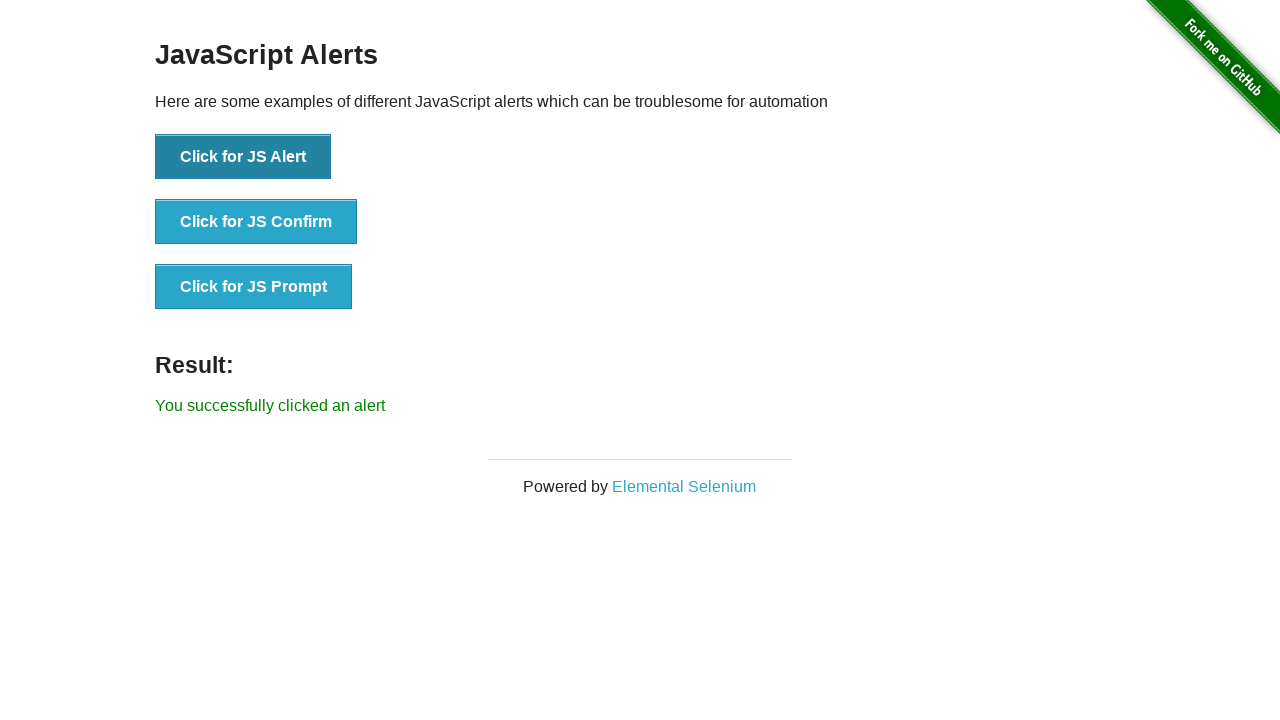

Verified success message text is displayed
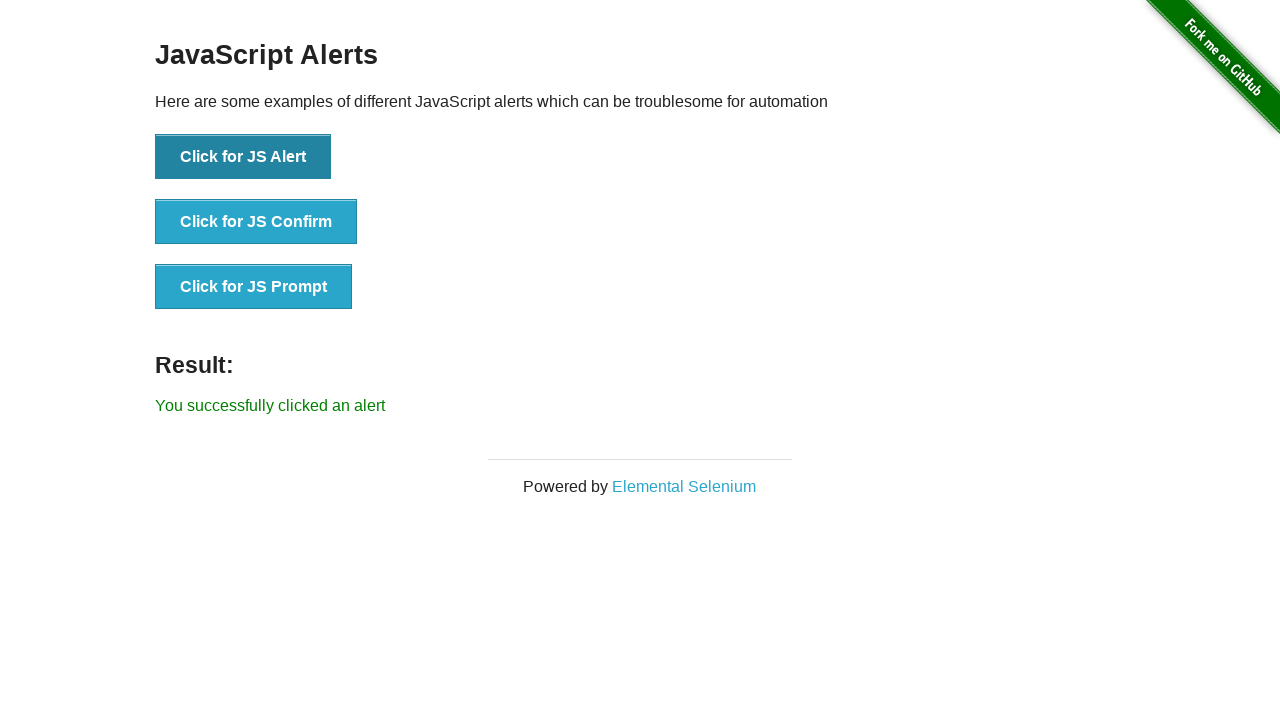

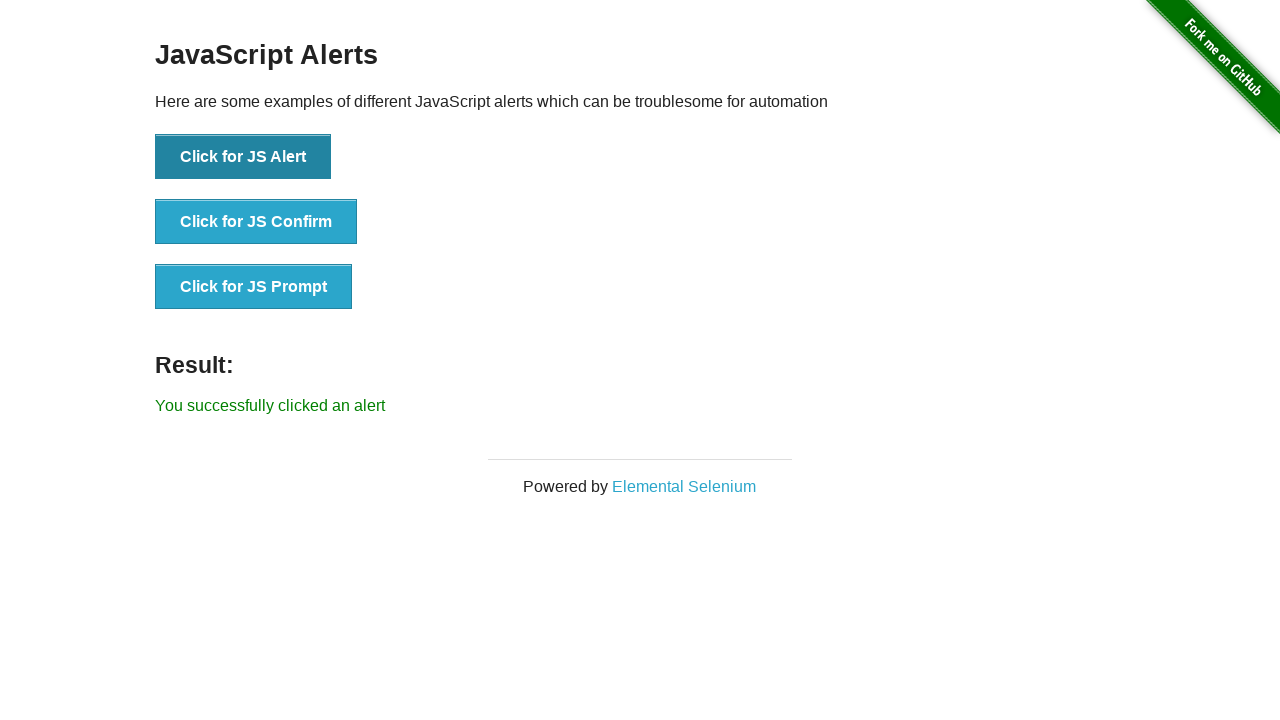